Navigates to Rediff homepage

Starting URL: https://www.rediff.com/

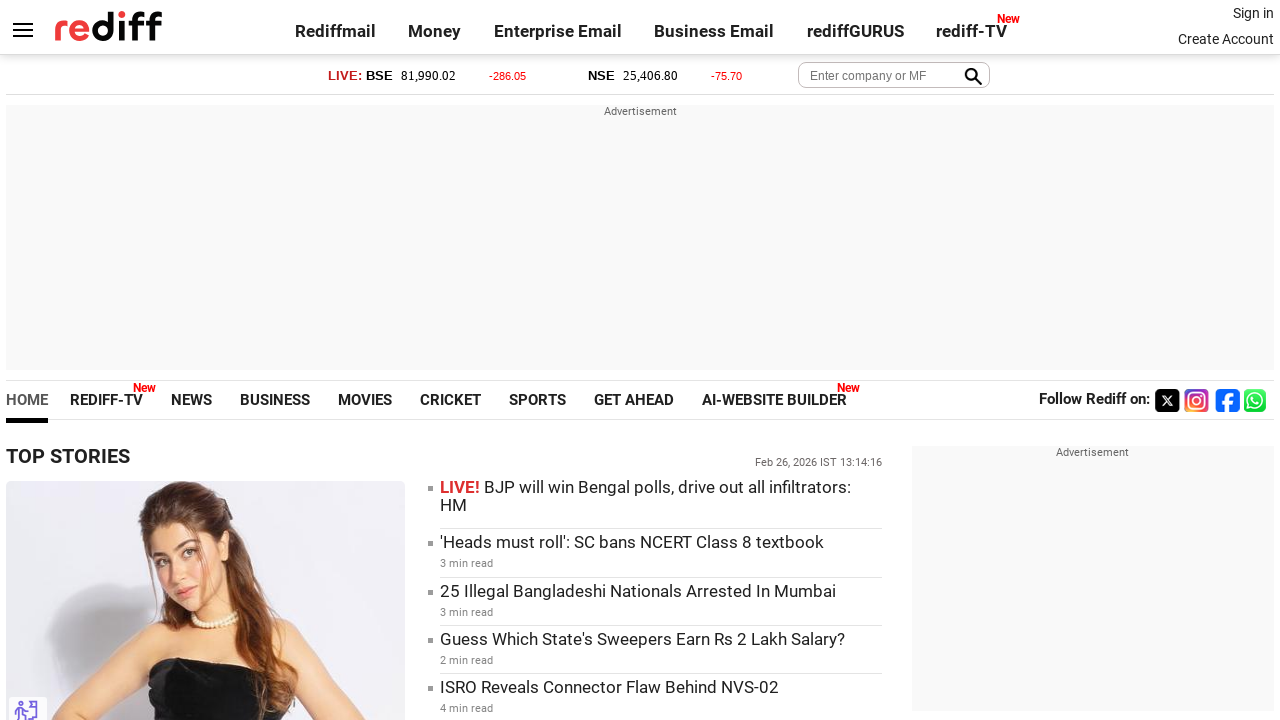

Navigated to Rediff homepage
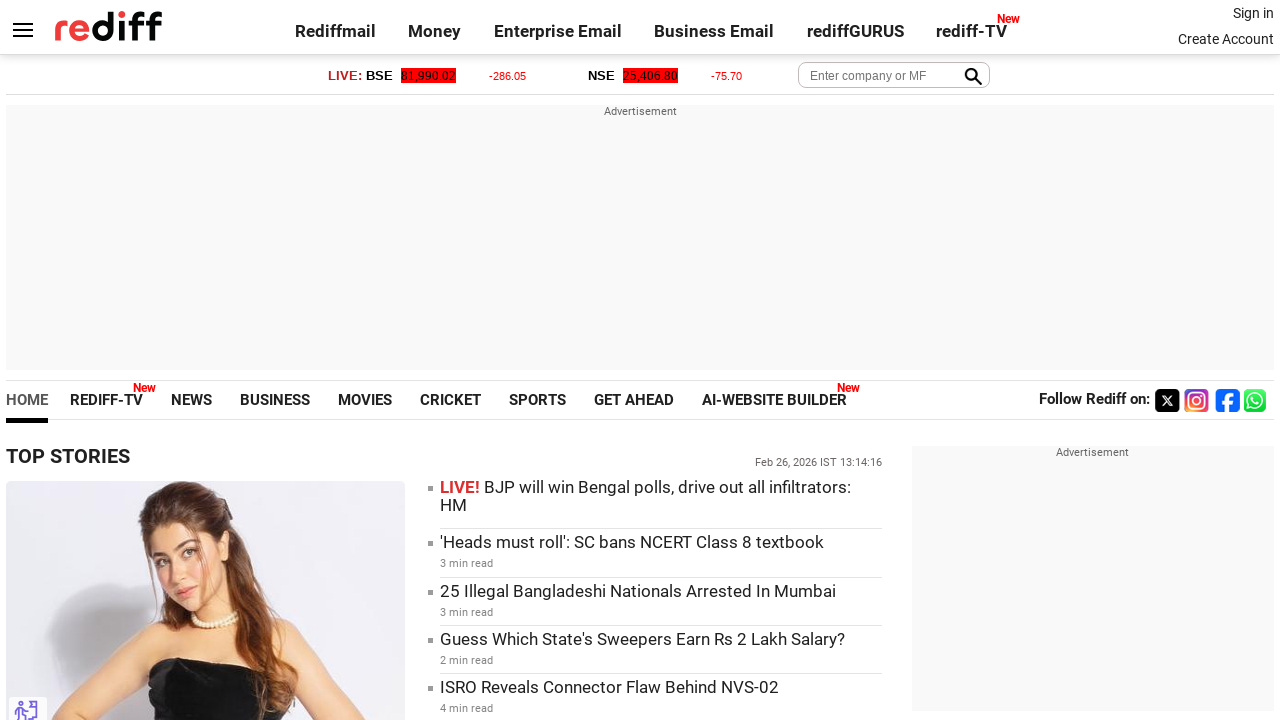

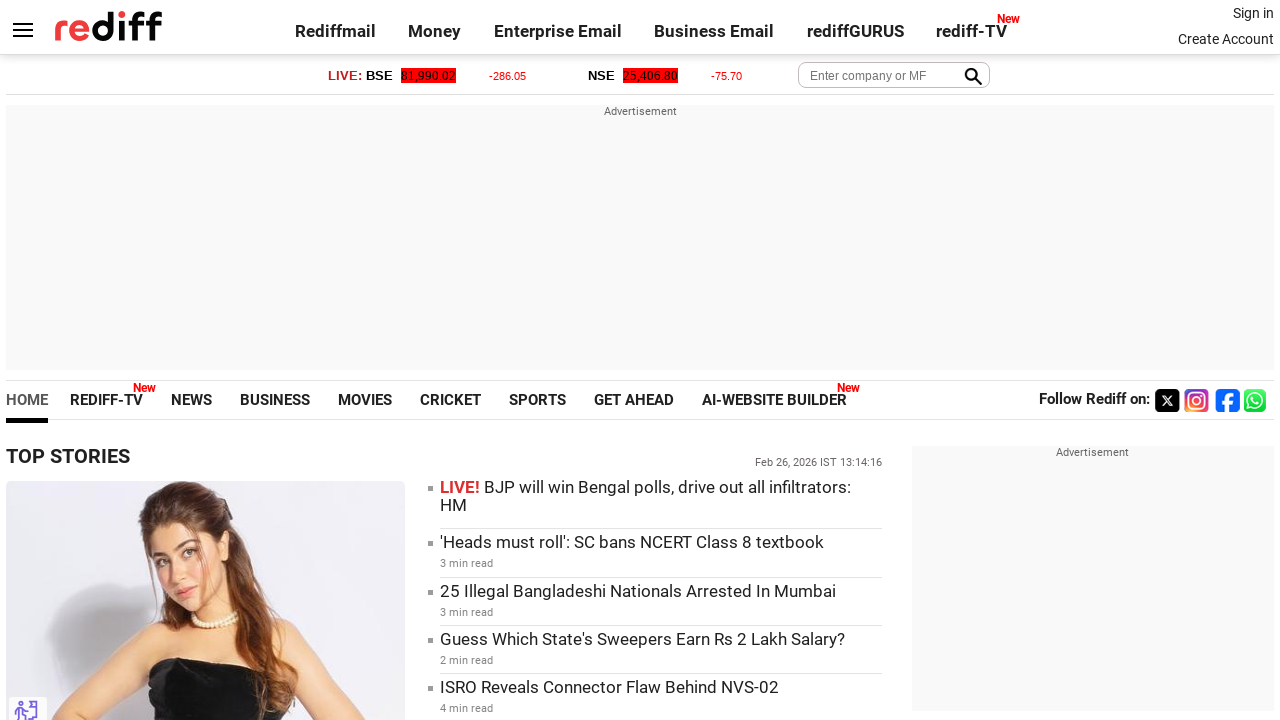